Tests custom radio button functionality on Angular Material's radio examples page by clicking the Autumn radio option and verifying it becomes selected.

Starting URL: https://material.angular.io/components/radio/examples

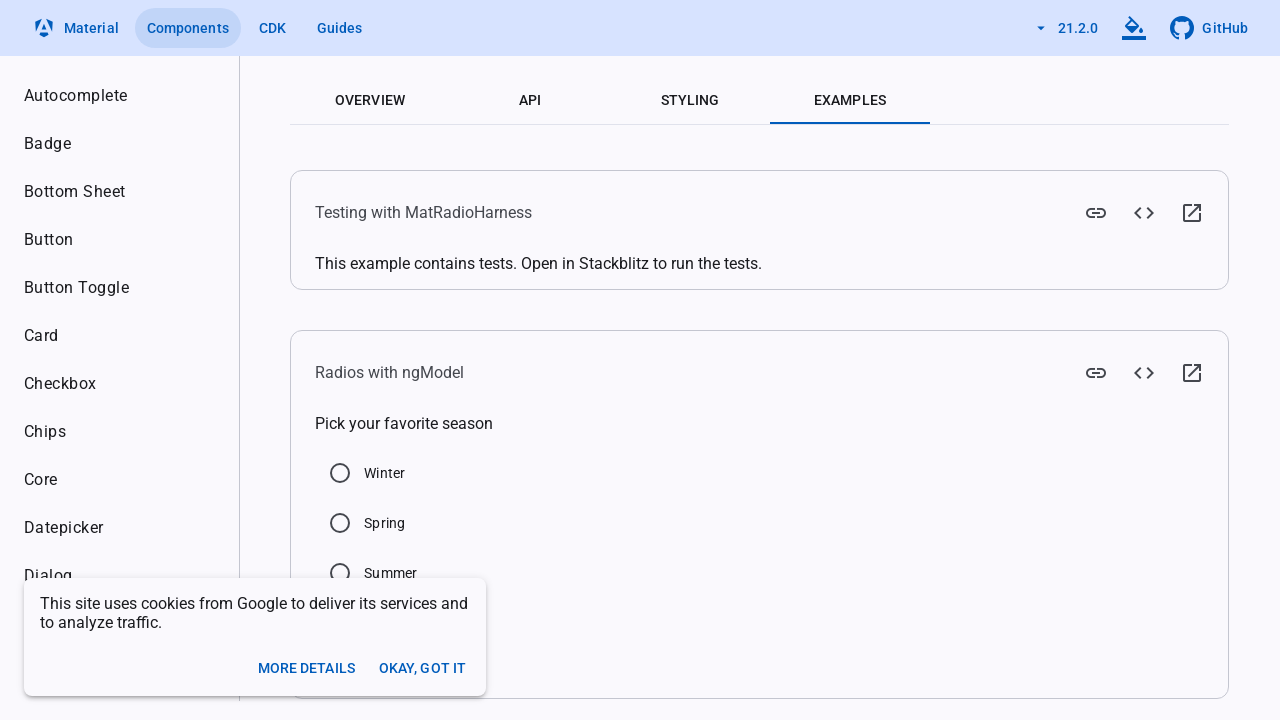

Clicked Autumn radio button using JavaScript evaluation
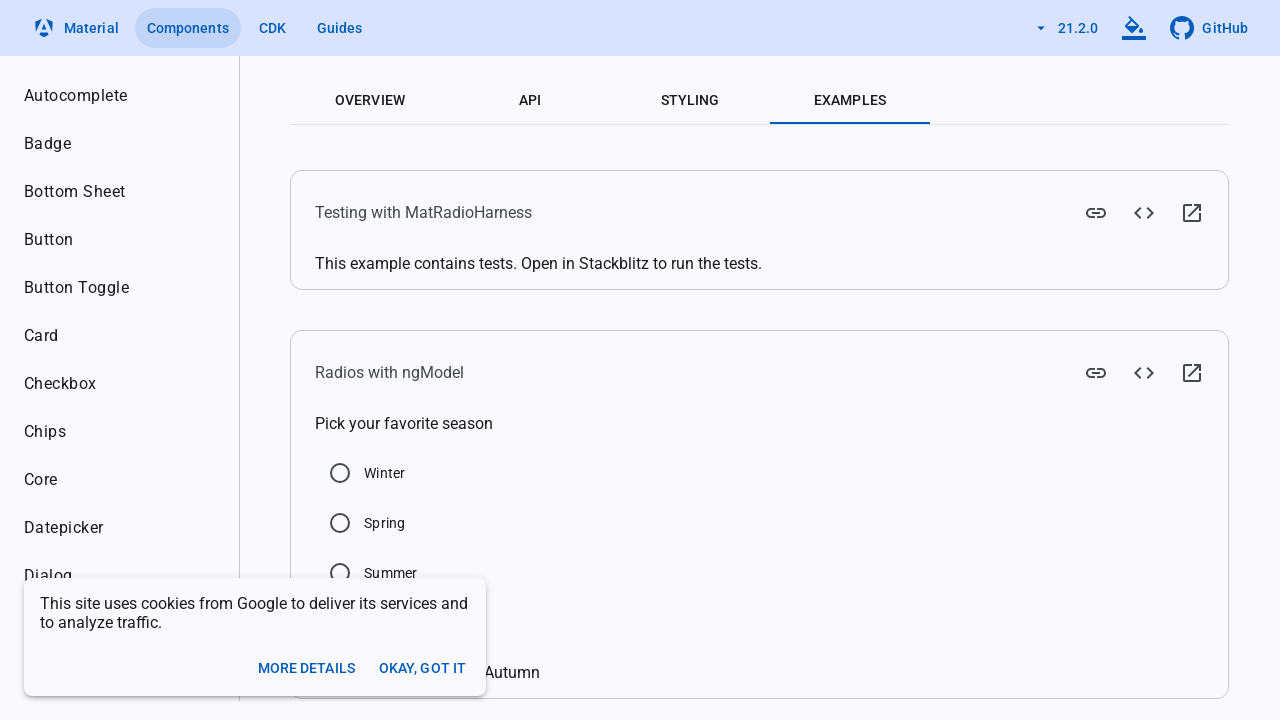

Verified that Autumn radio button is selected
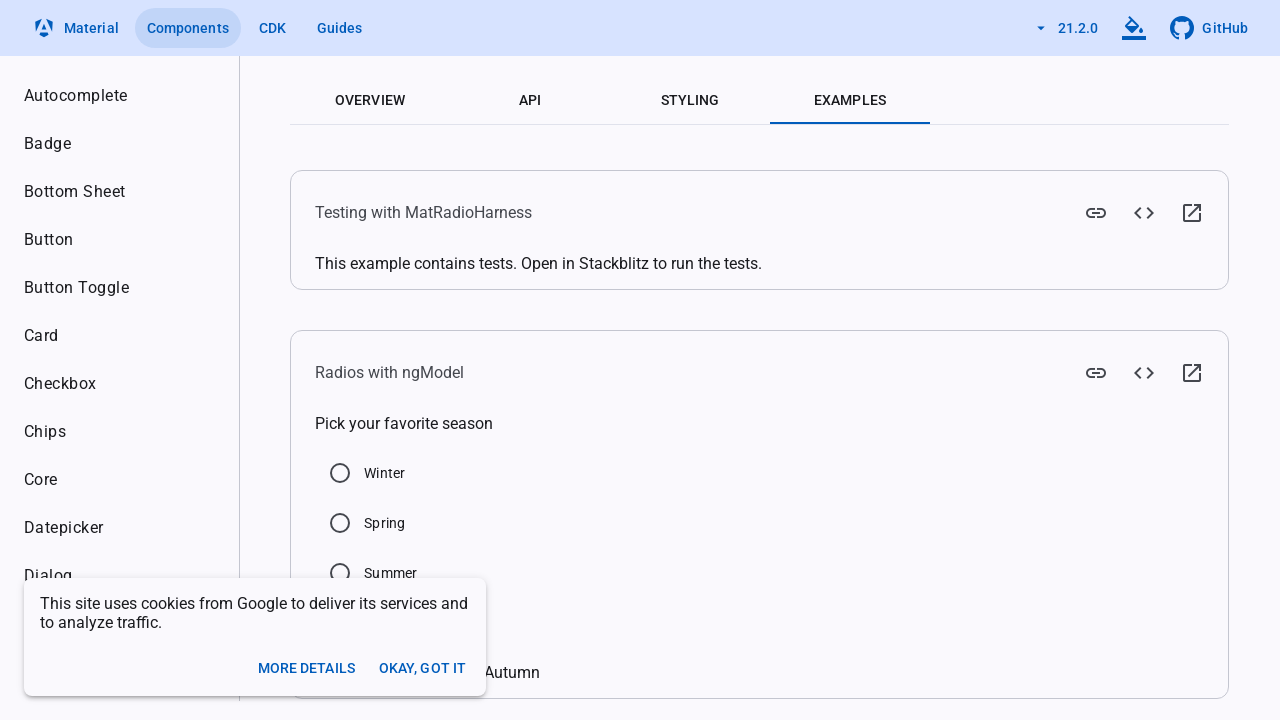

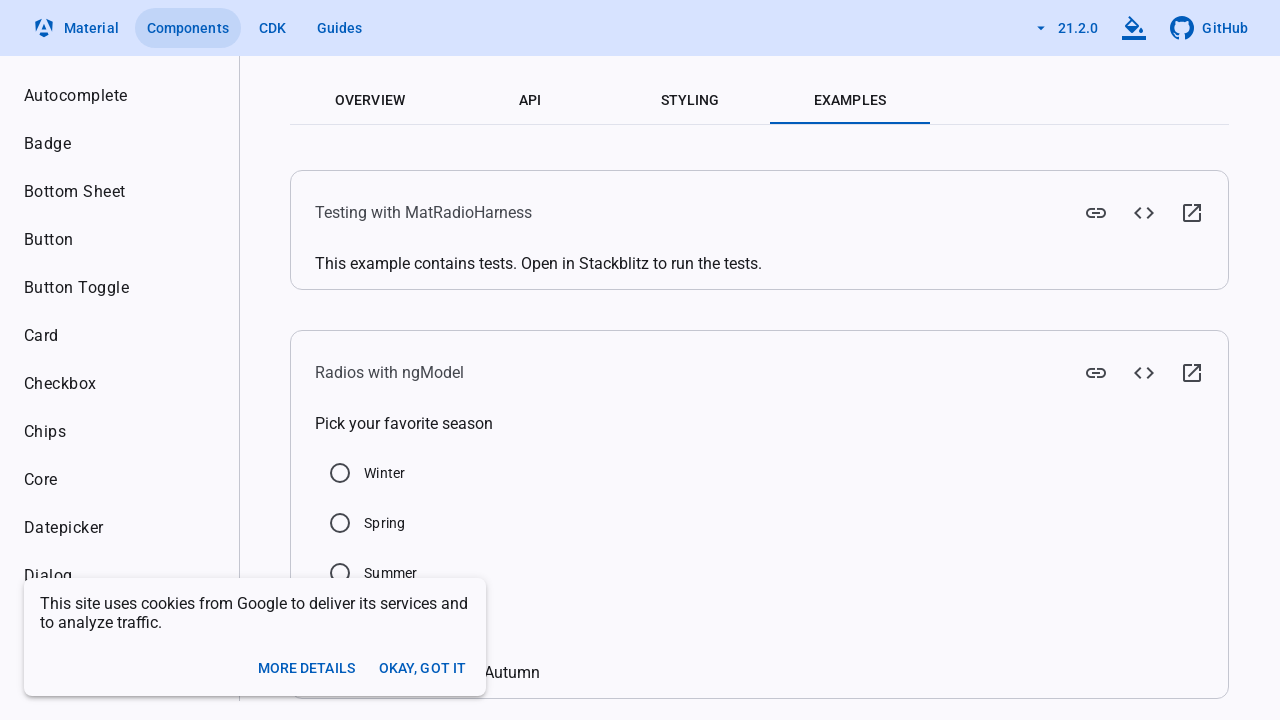